Navigates to the Anh Tester website and clicks on the blog navigation link to access the blog section.

Starting URL: https://anhtester.com

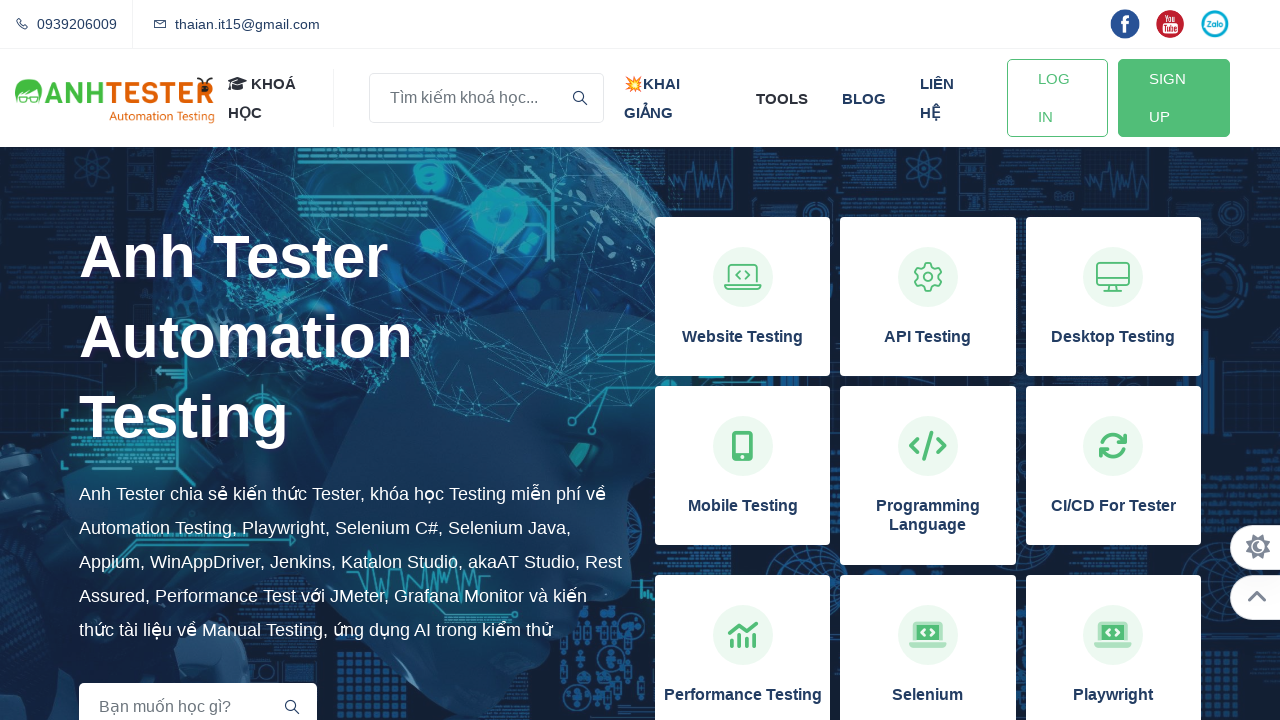

Clicked on the blog navigation link at (864, 98) on xpath=//a[normalize-space()='blog']
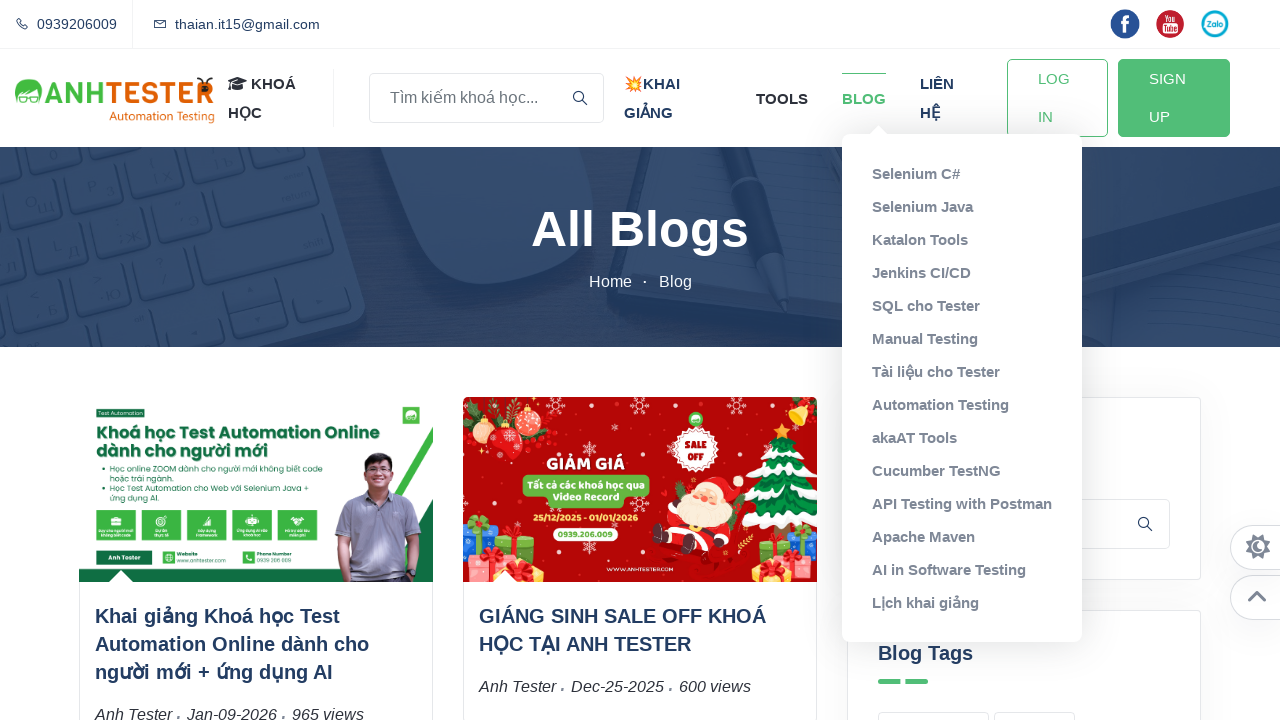

Blog page loaded successfully
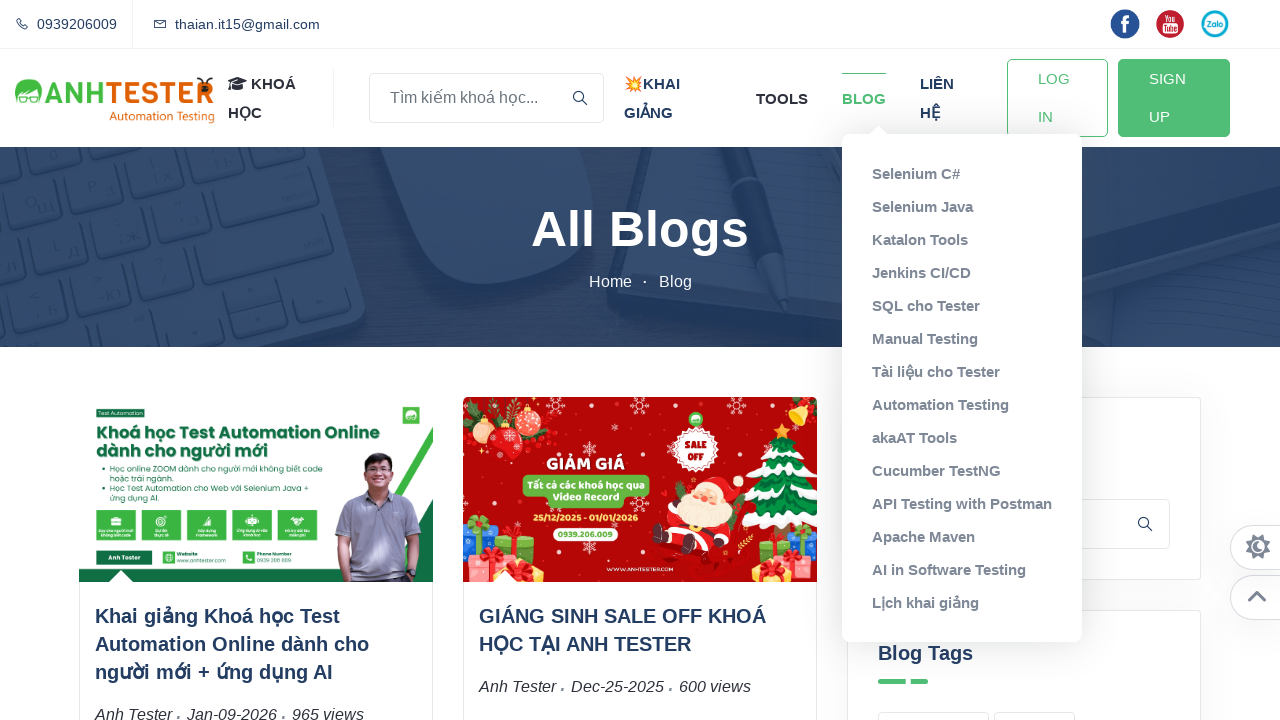

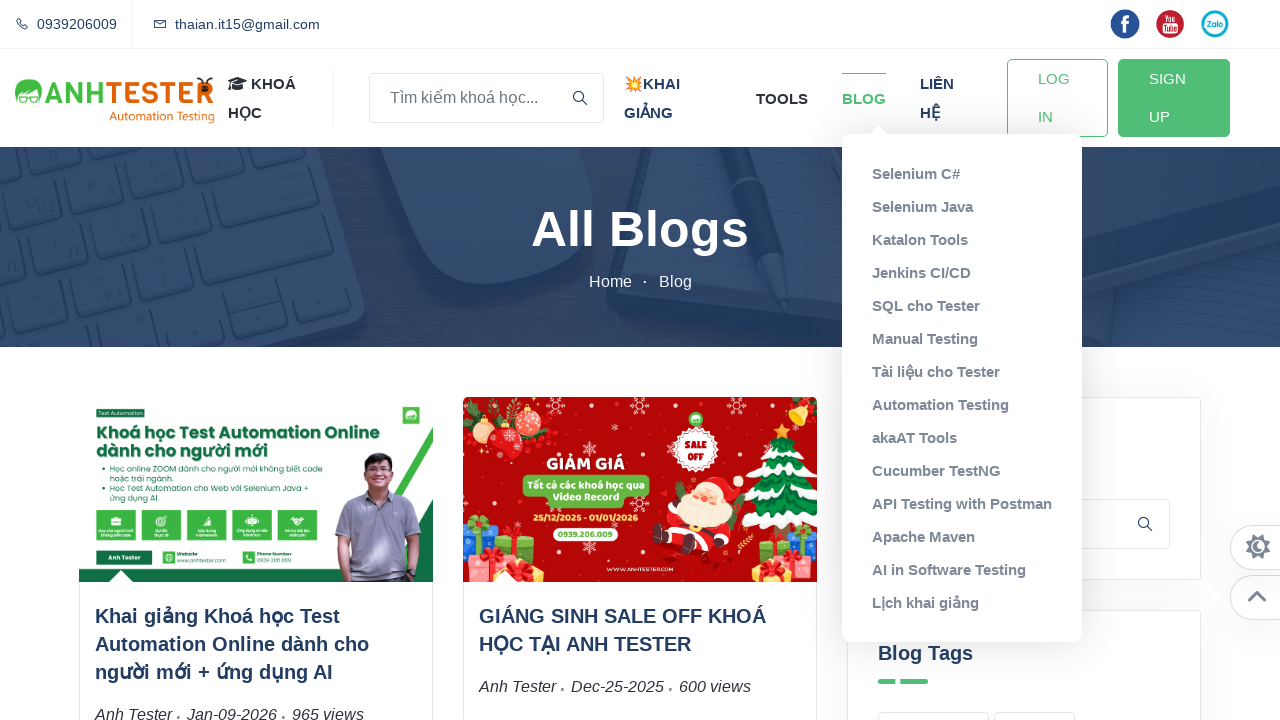